Tests flight booking form by selecting trip type, origin and destination cities

Starting URL: https://rahulshettyacademy.com/dropdownsPractise/

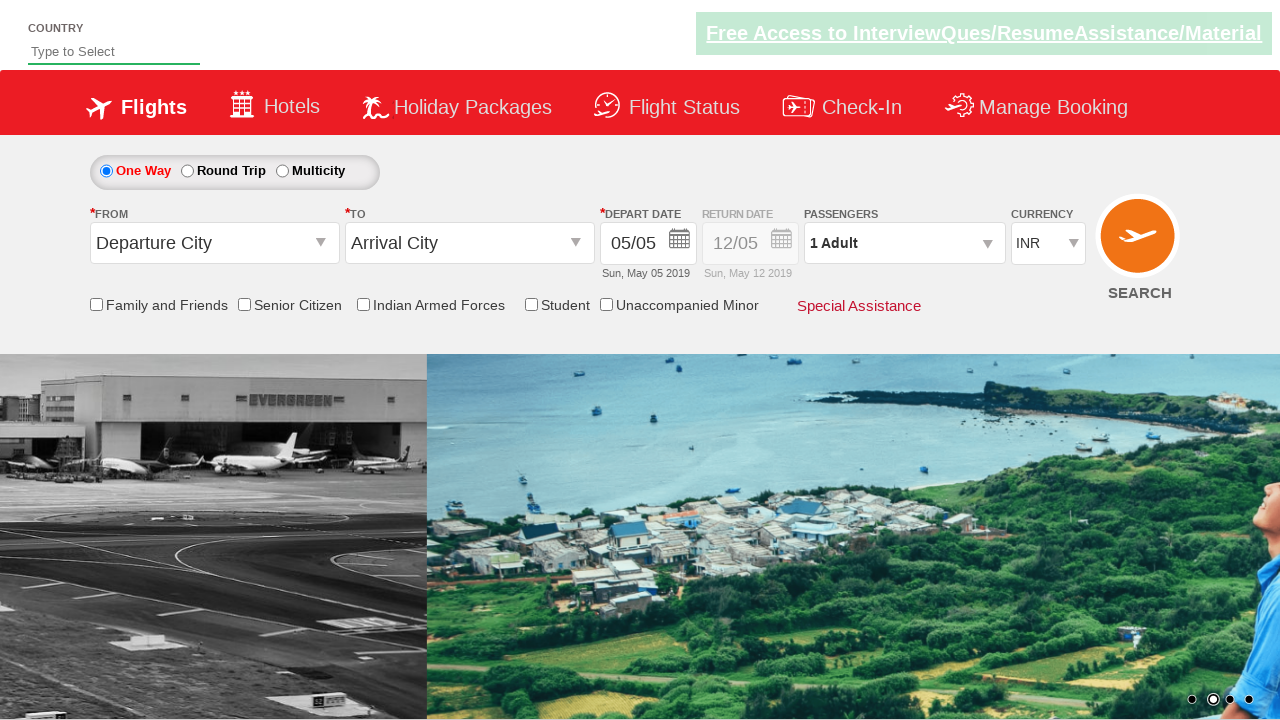

Checked if one-way trip radio button is selected
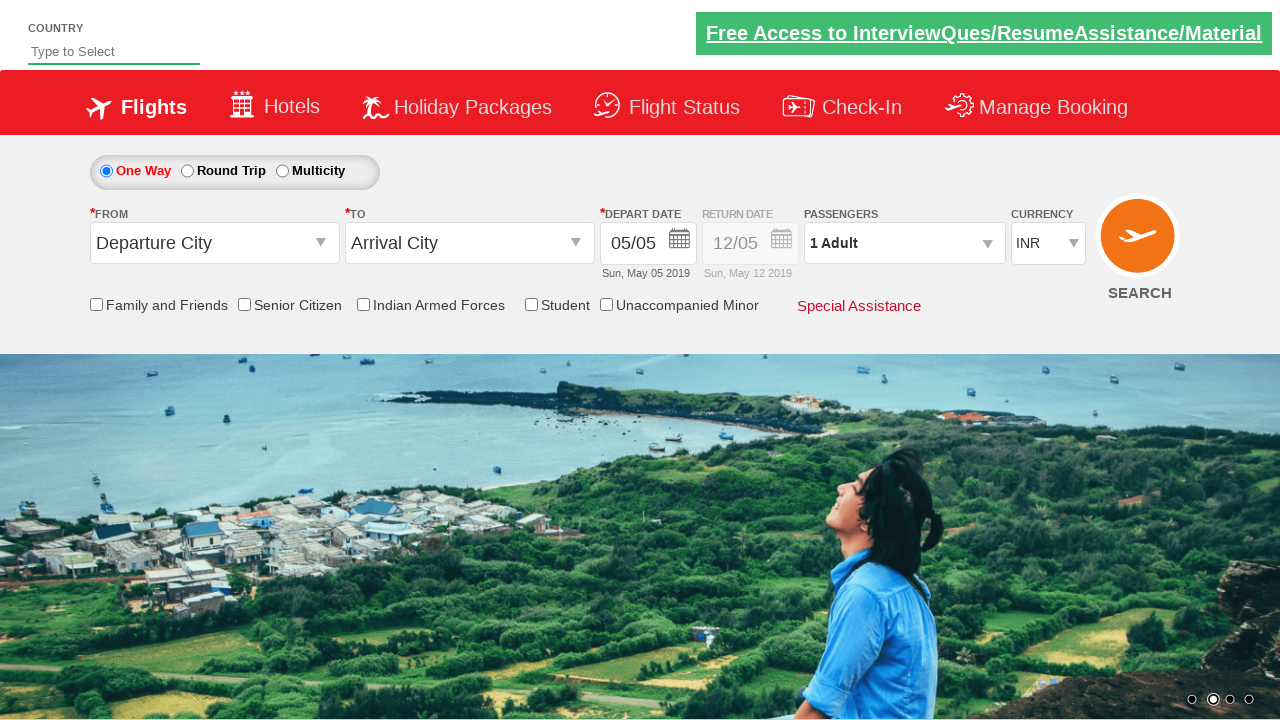

Clicked on origin station dropdown at (214, 243) on #ctl00_mainContent_ddl_originStation1_CTXT
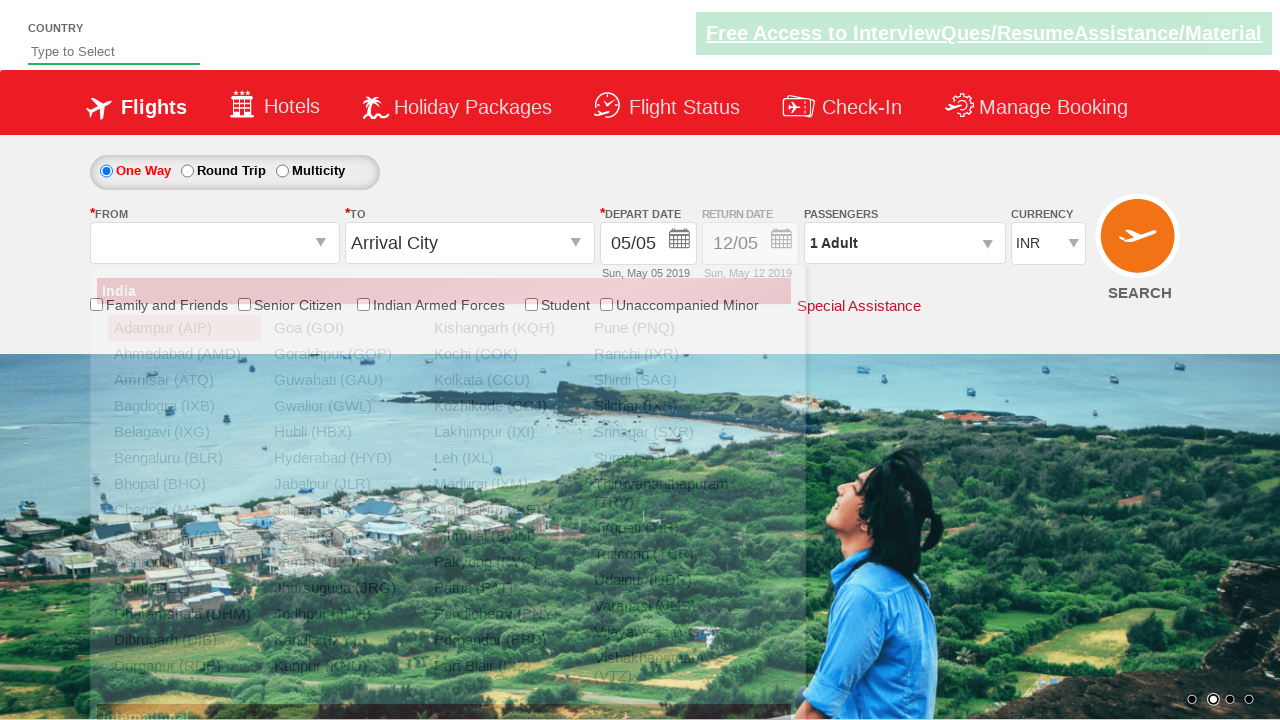

Selected Delhi as origin city at (184, 588) on a[value='DEL']
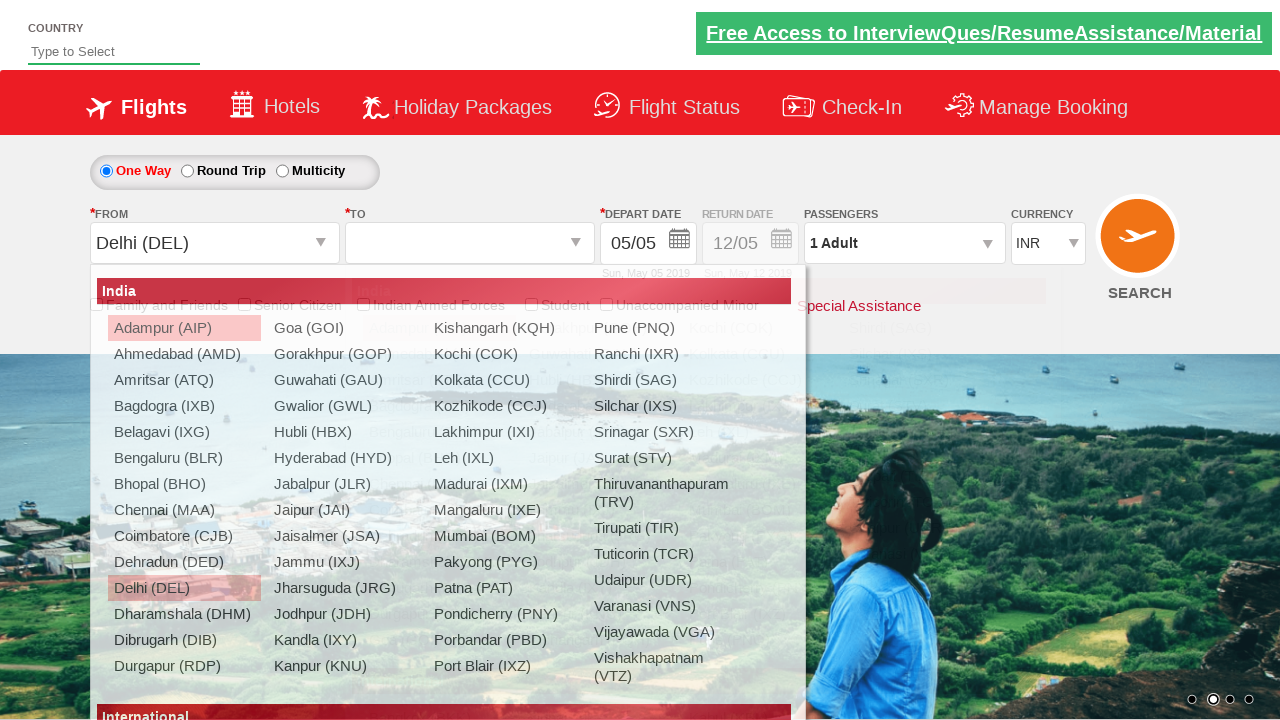

Selected Mumbai as destination city at (759, 510) on (//a[@value='BOM'])[2]
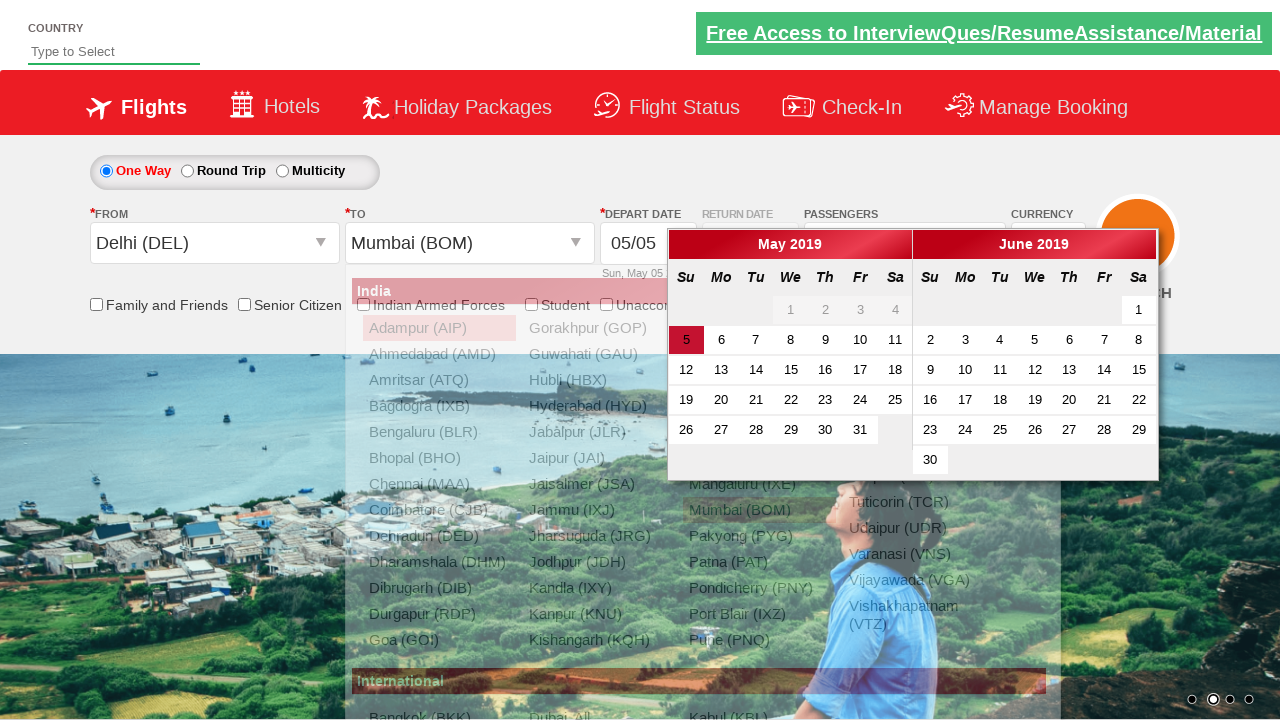

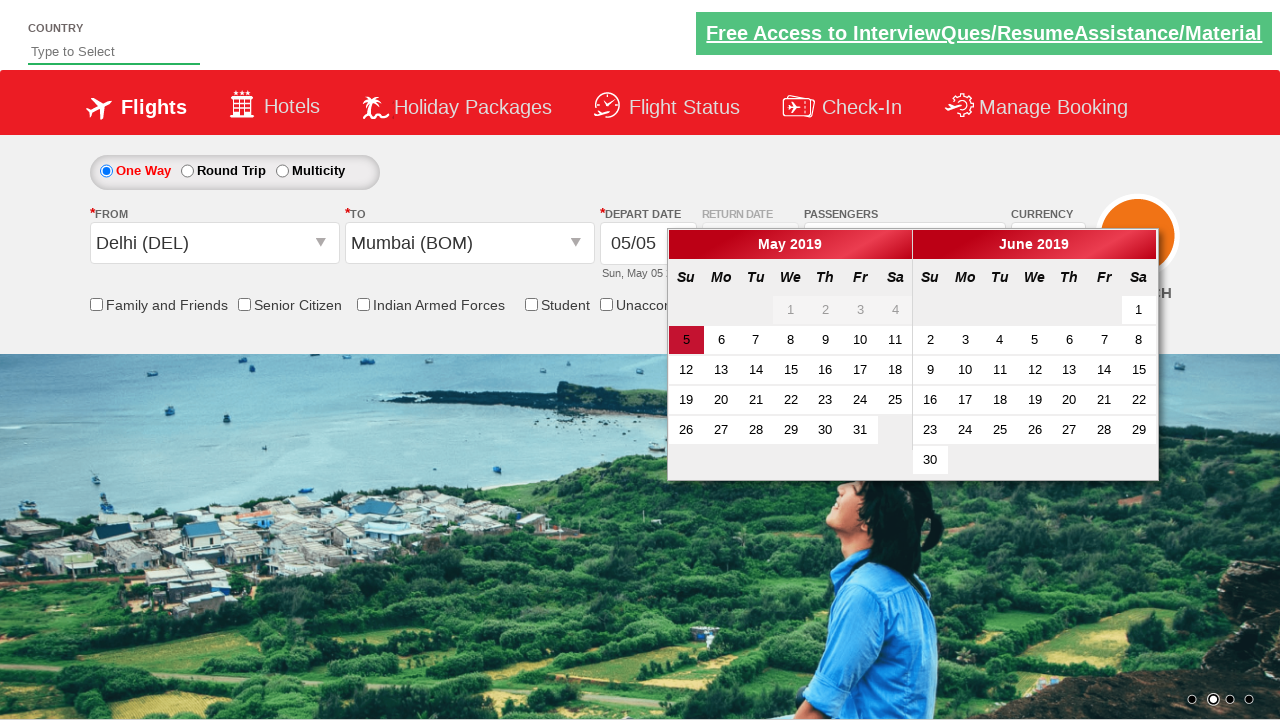